Tests horizontal scrolling functionality by scrolling right and then left on a webpage

Starting URL: https://omayo.blogspot.com/

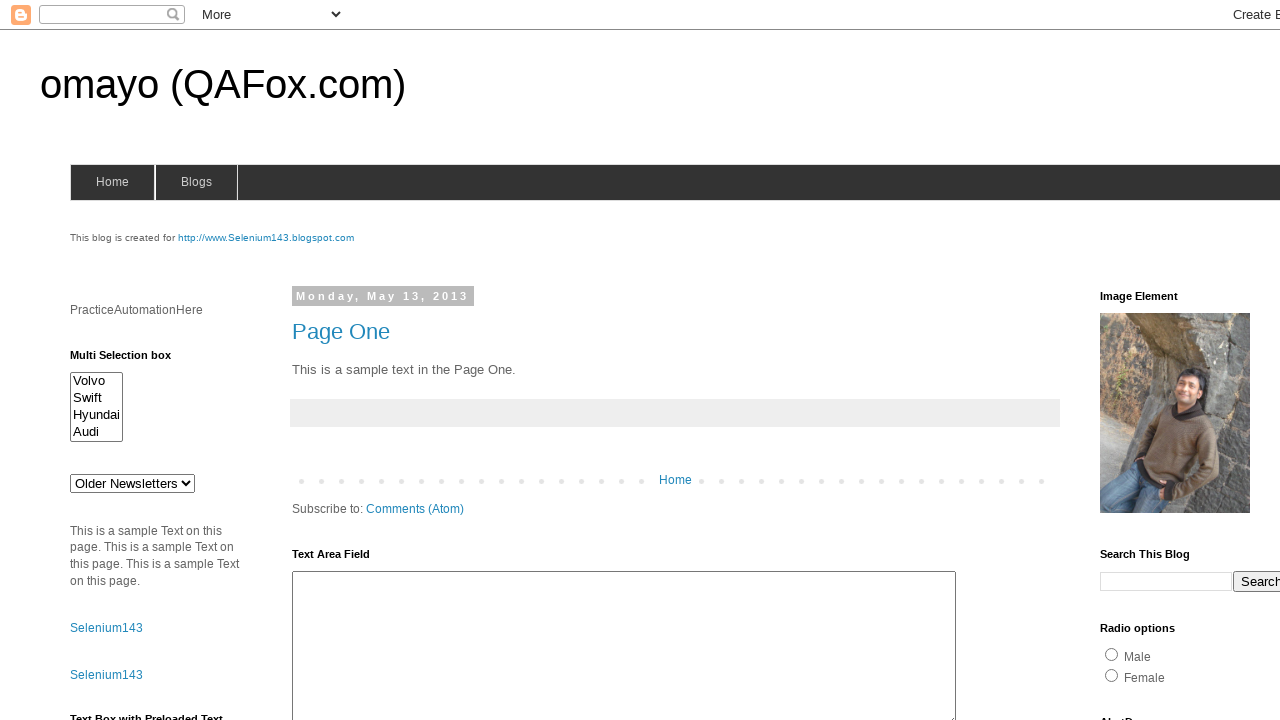

Scrolled right by 500 pixels
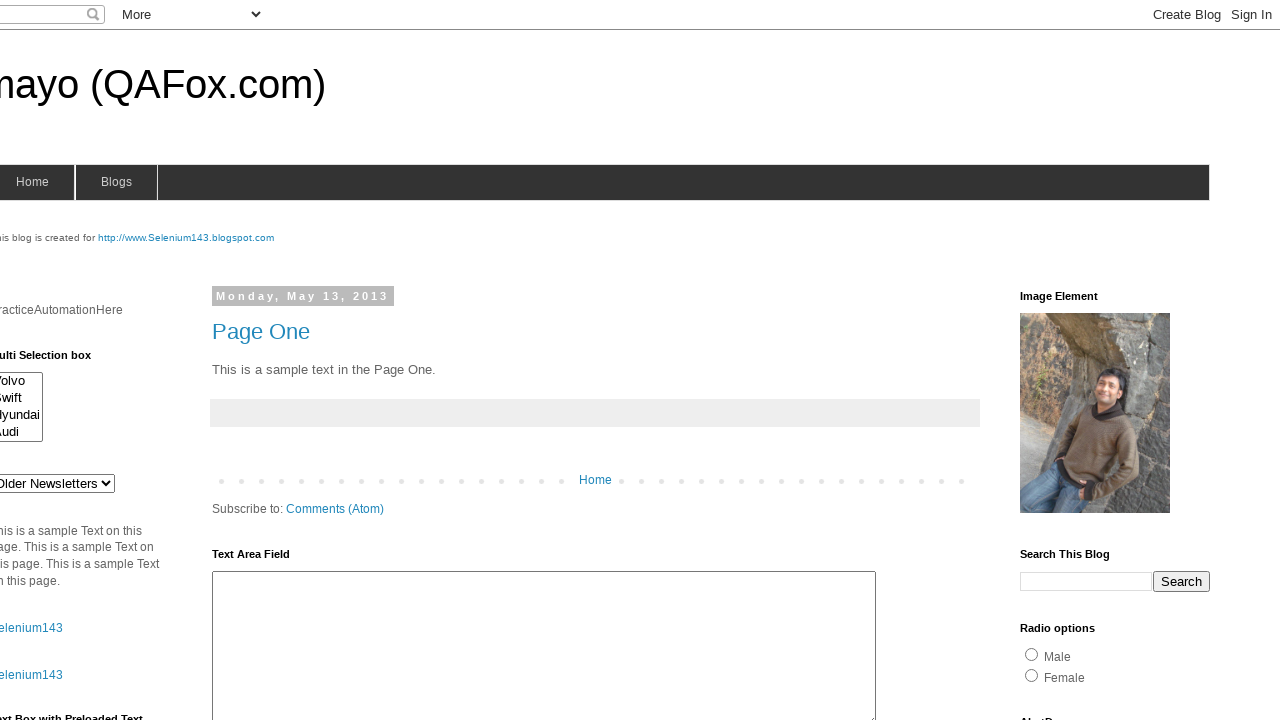

Waited 2 seconds after scrolling right
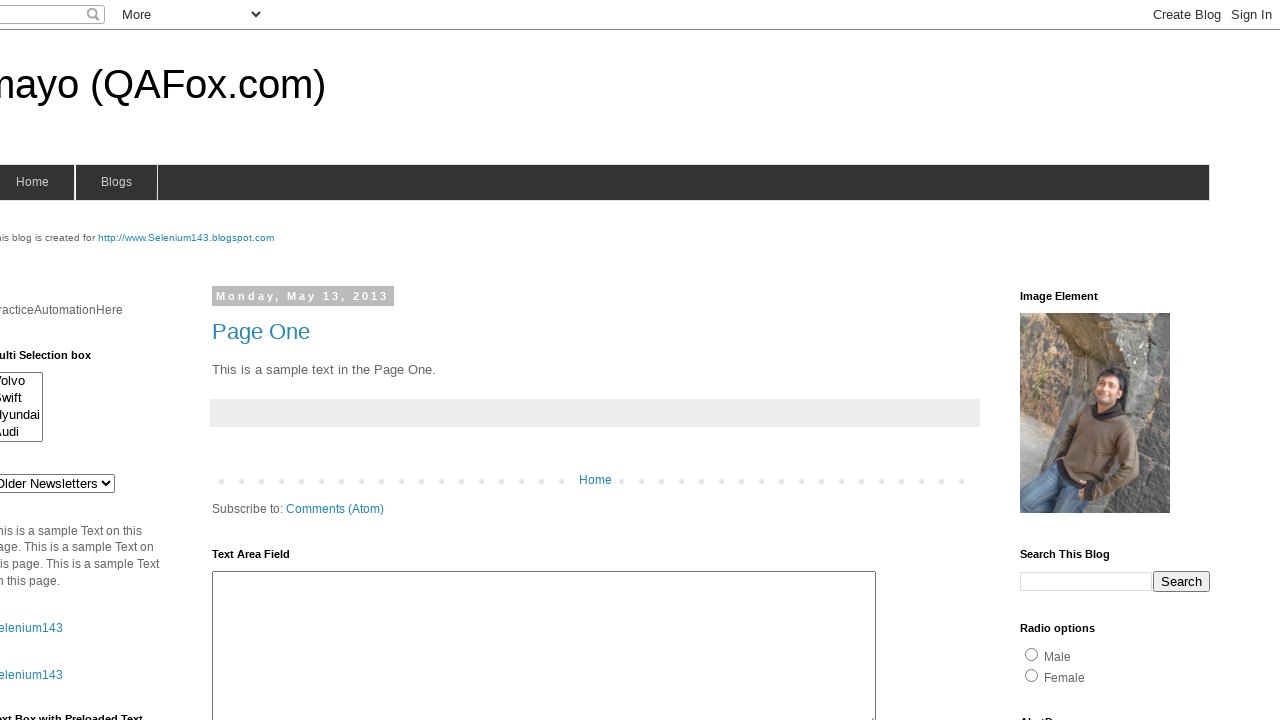

Scrolled left by 150 pixels
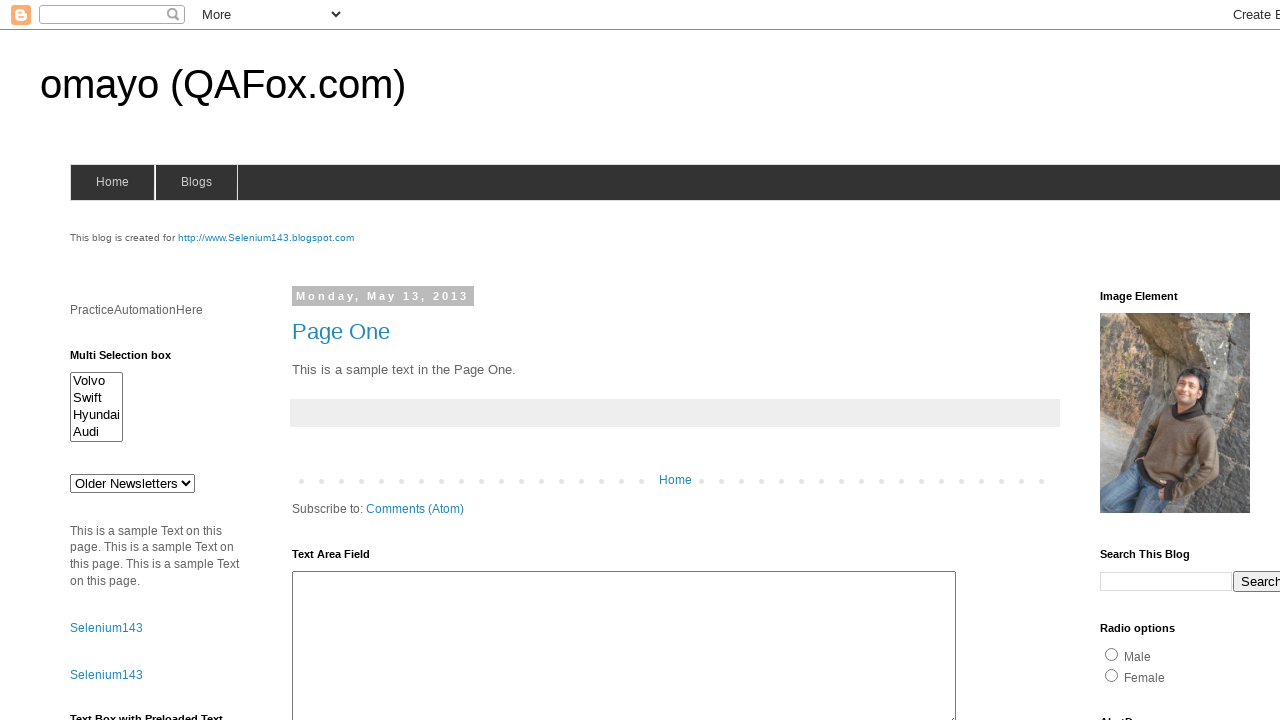

Waited 2 seconds after scrolling left
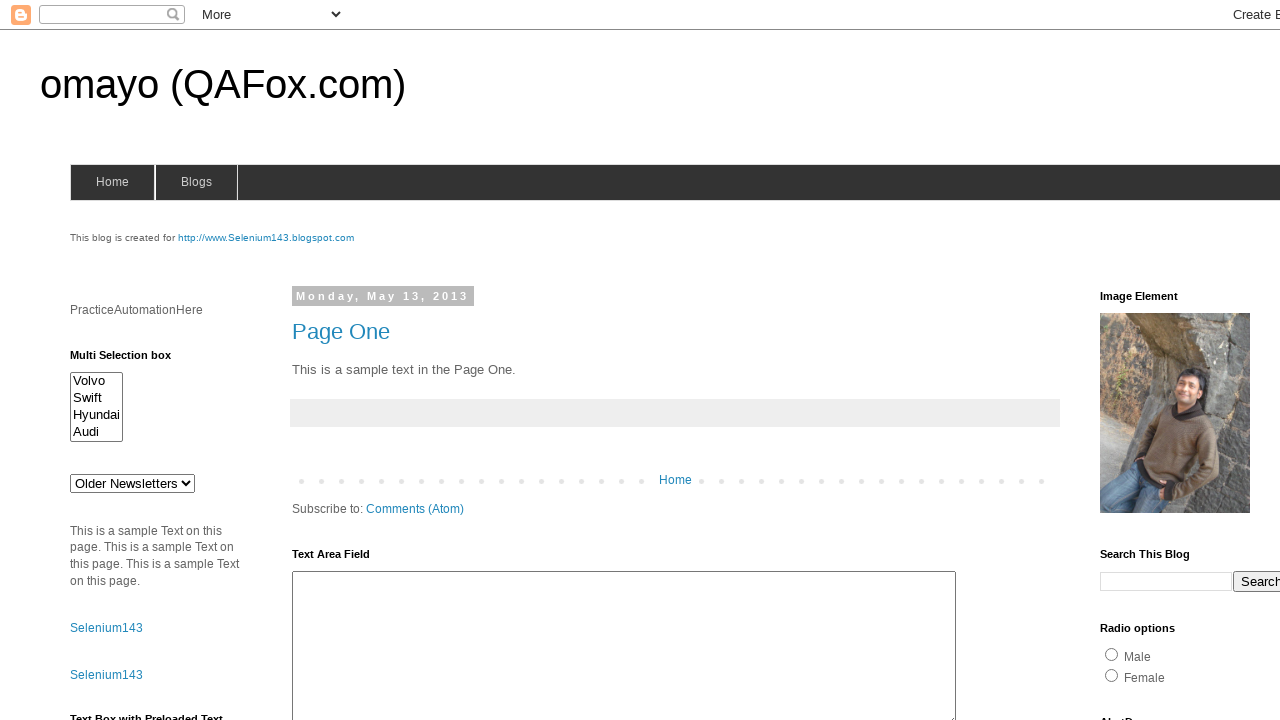

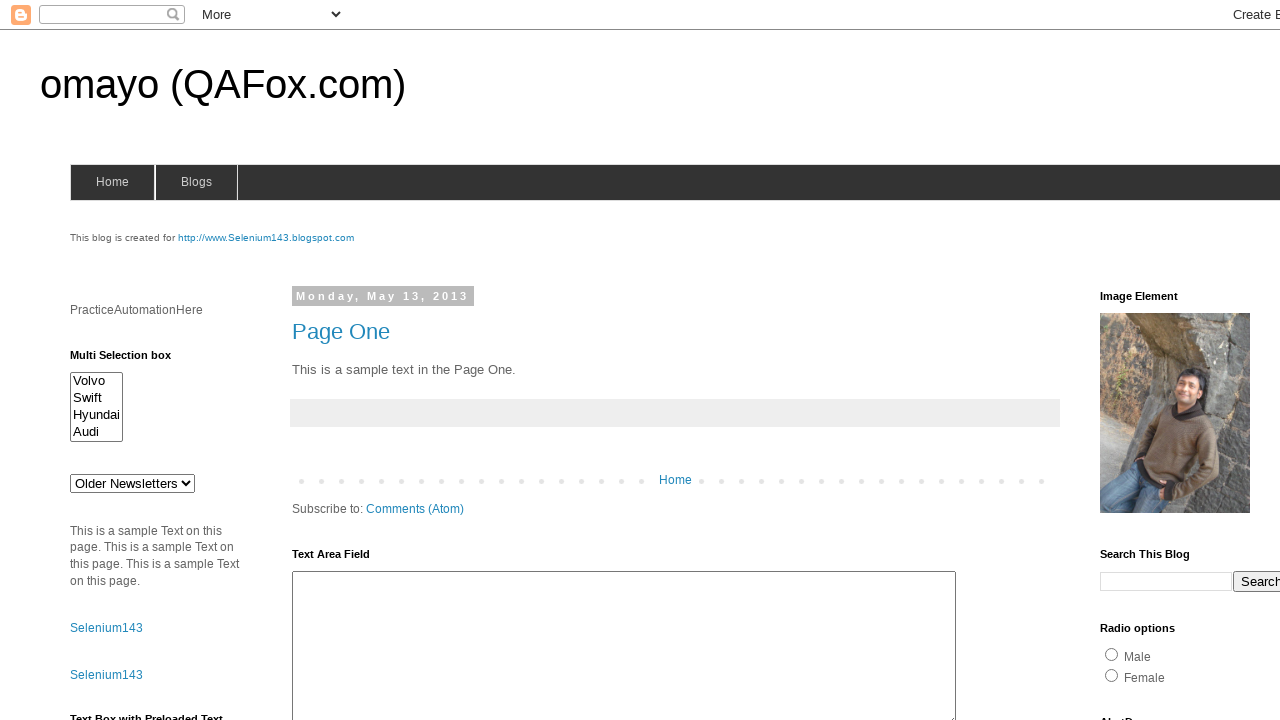